Tests that edits are saved when the edit field loses focus (blur)

Starting URL: https://demo.playwright.dev/todomvc

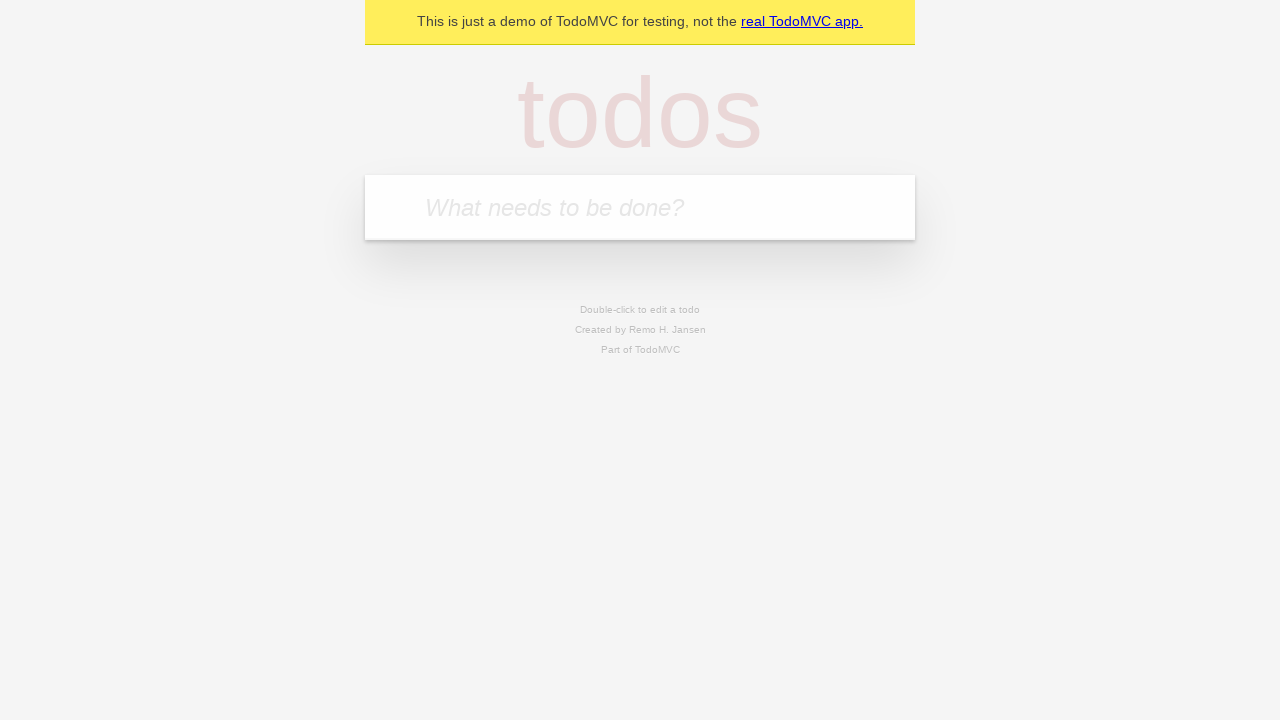

Filled todo input with 'buy some cheese' on internal:attr=[placeholder="What needs to be done?"i]
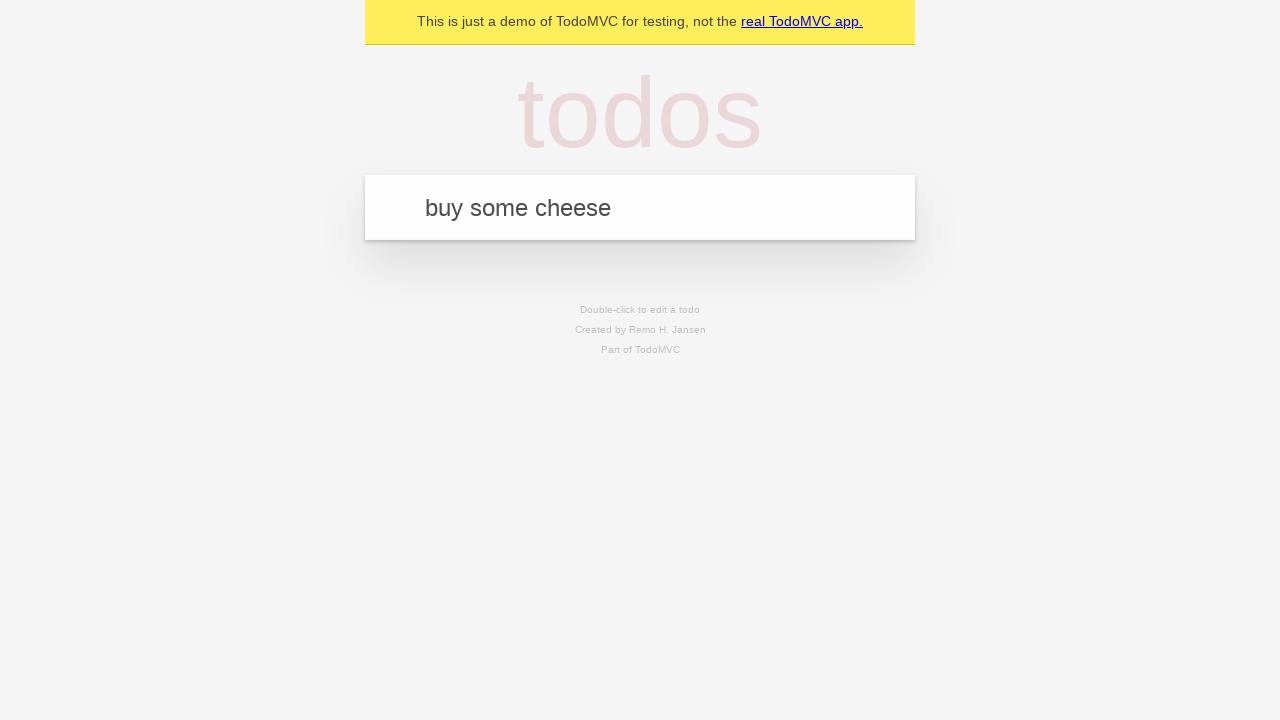

Pressed Enter to create first todo on internal:attr=[placeholder="What needs to be done?"i]
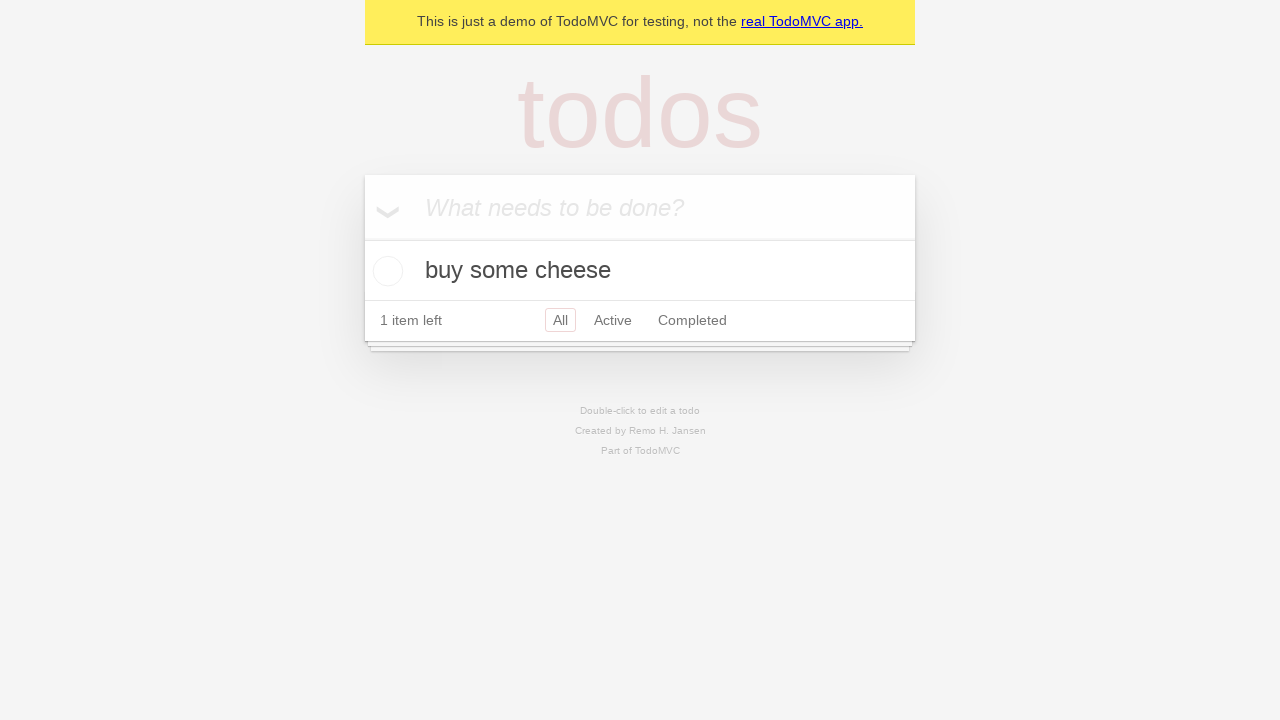

Filled todo input with 'feed the cat' on internal:attr=[placeholder="What needs to be done?"i]
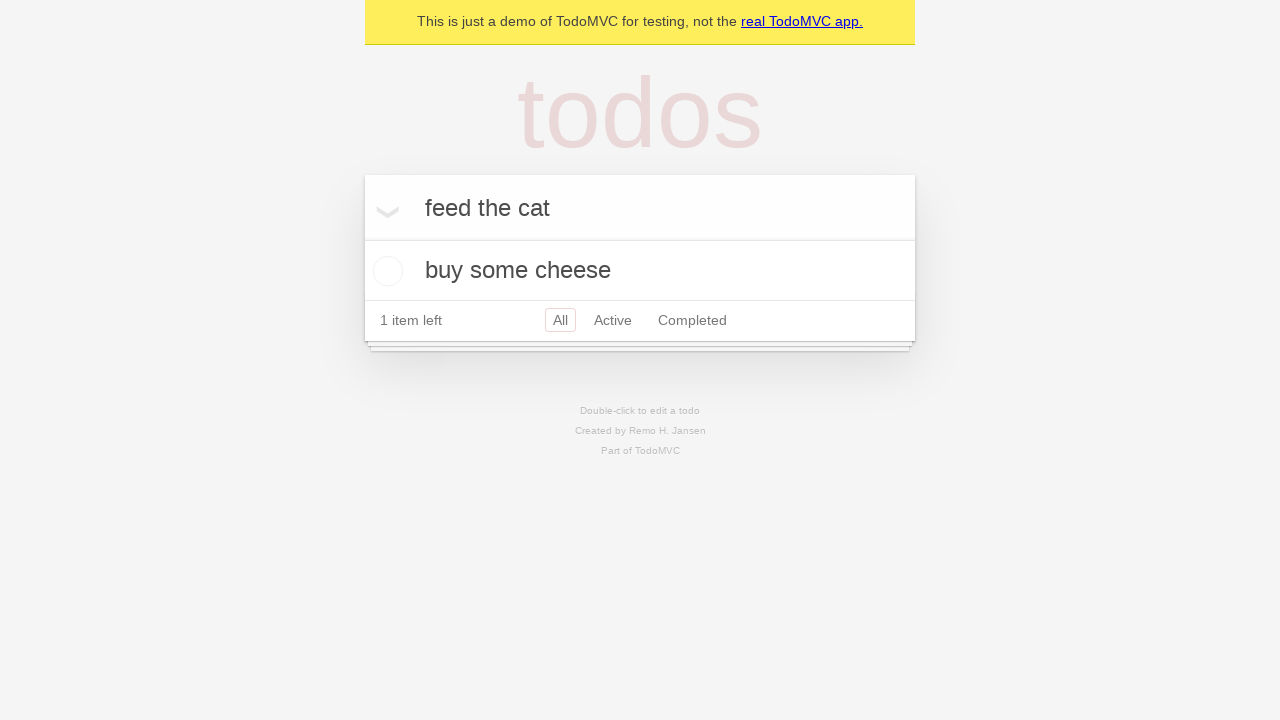

Pressed Enter to create second todo on internal:attr=[placeholder="What needs to be done?"i]
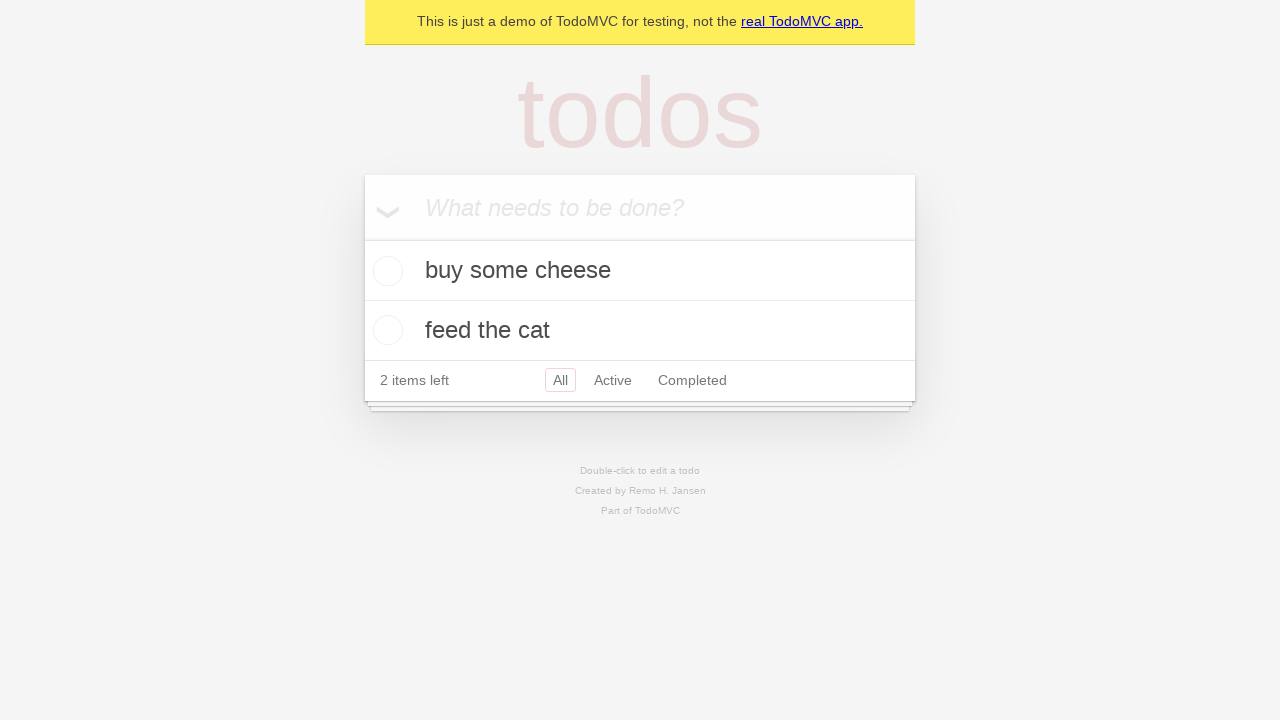

Filled todo input with 'book a doctors appointment' on internal:attr=[placeholder="What needs to be done?"i]
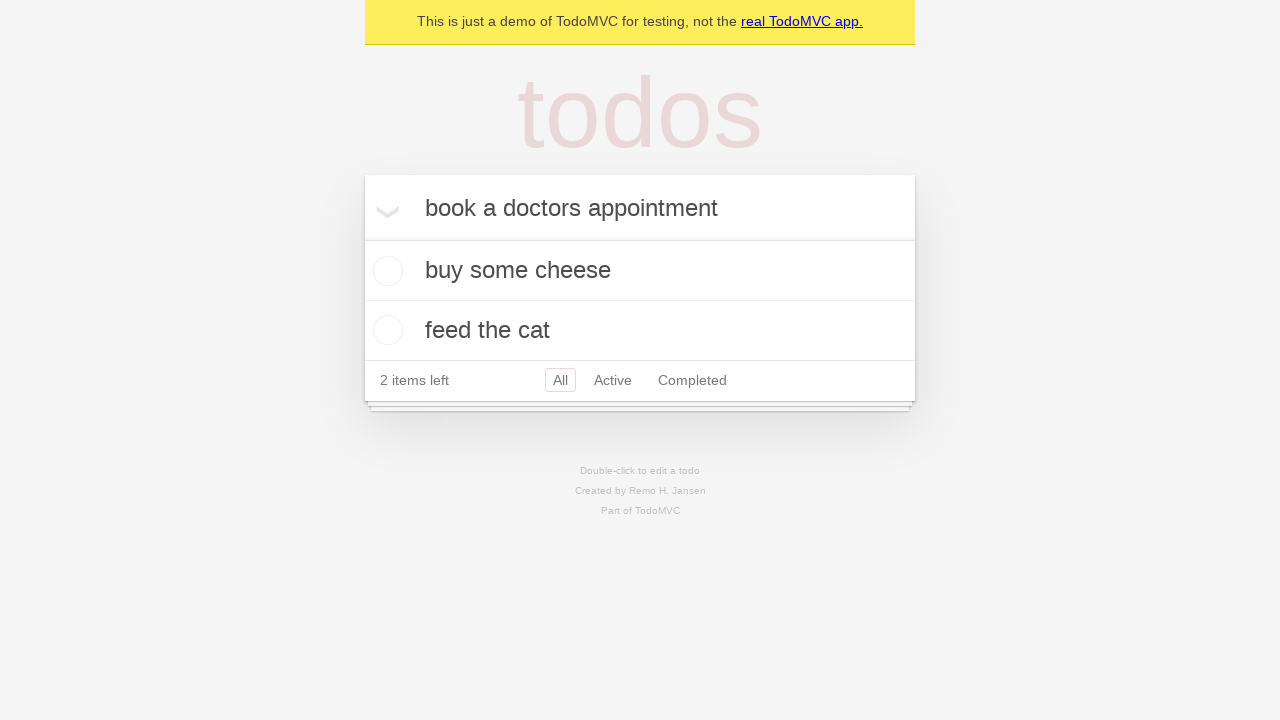

Pressed Enter to create third todo on internal:attr=[placeholder="What needs to be done?"i]
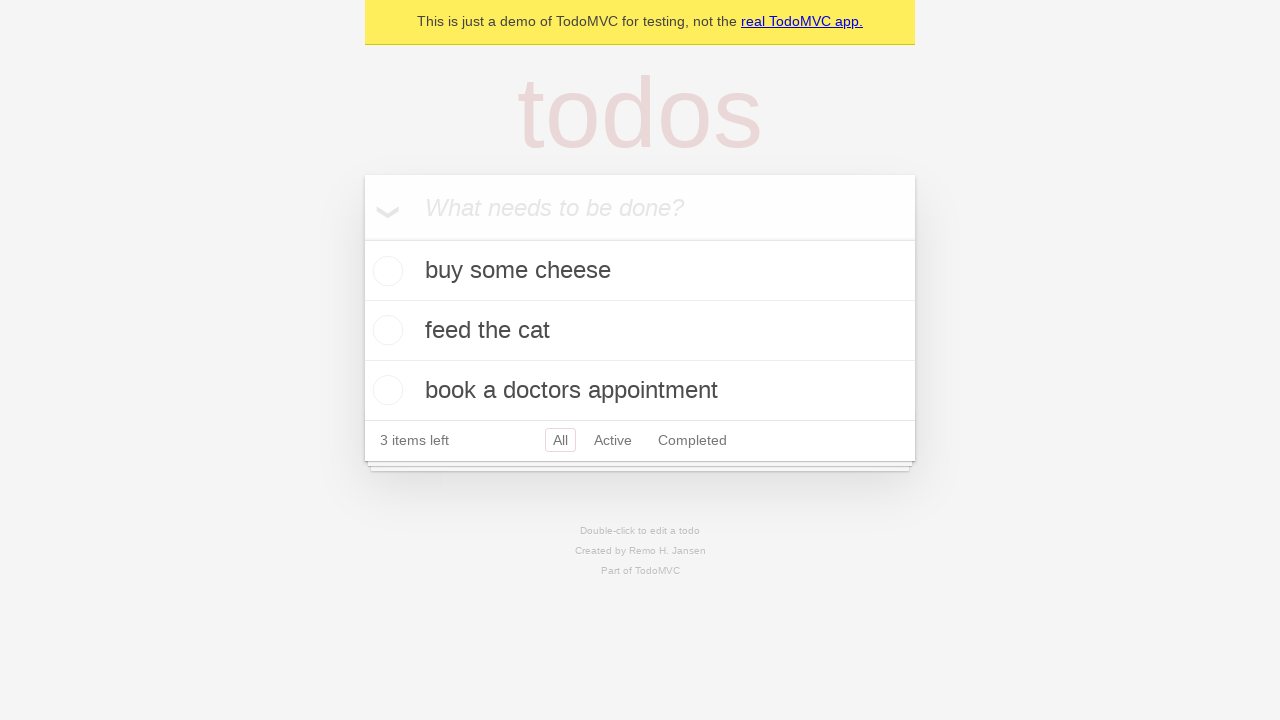

Double-clicked second todo to enter edit mode at (640, 331) on internal:testid=[data-testid="todo-item"s] >> nth=1
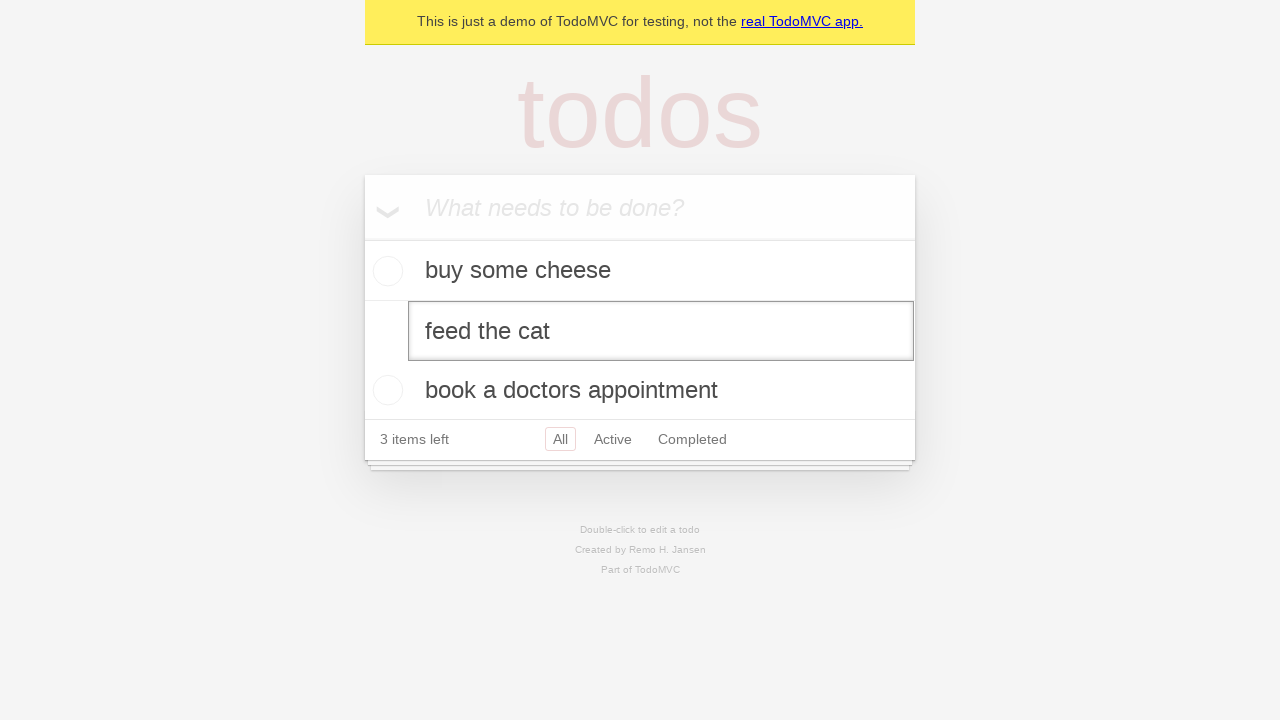

Filled edit field with 'buy some sausages' on internal:testid=[data-testid="todo-item"s] >> nth=1 >> internal:role=textbox[nam
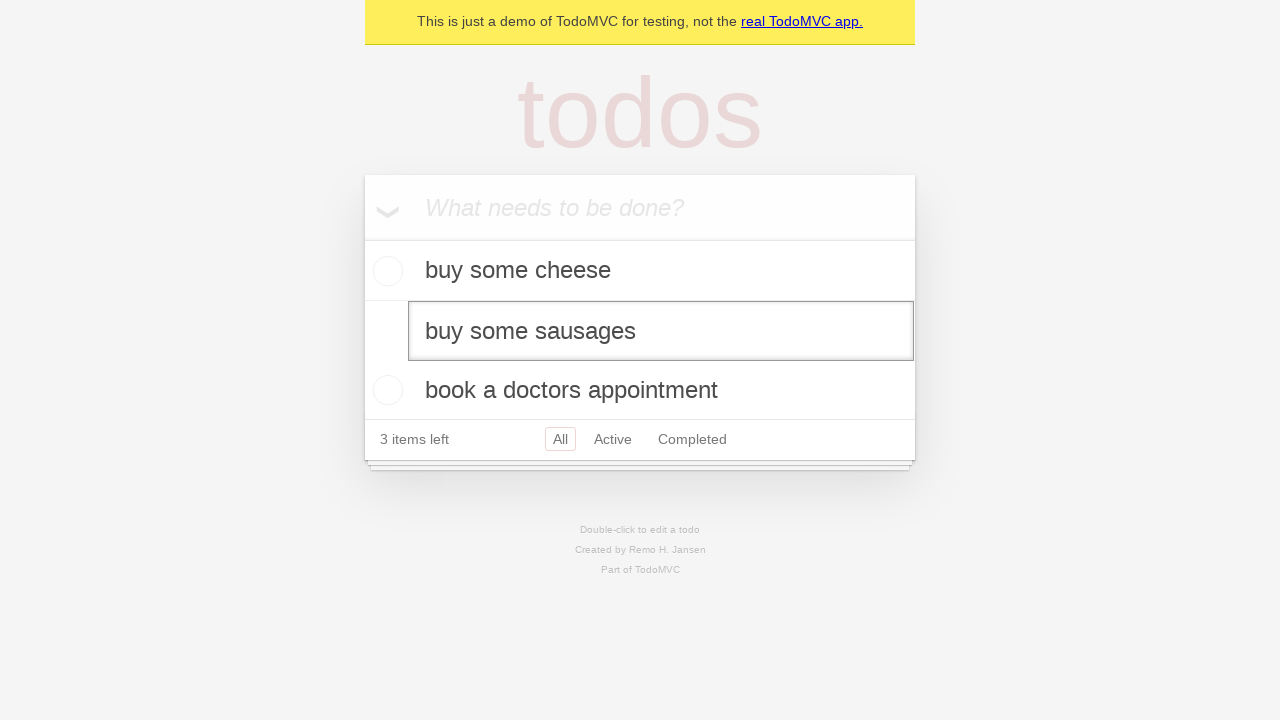

Blurred the edit field to trigger save
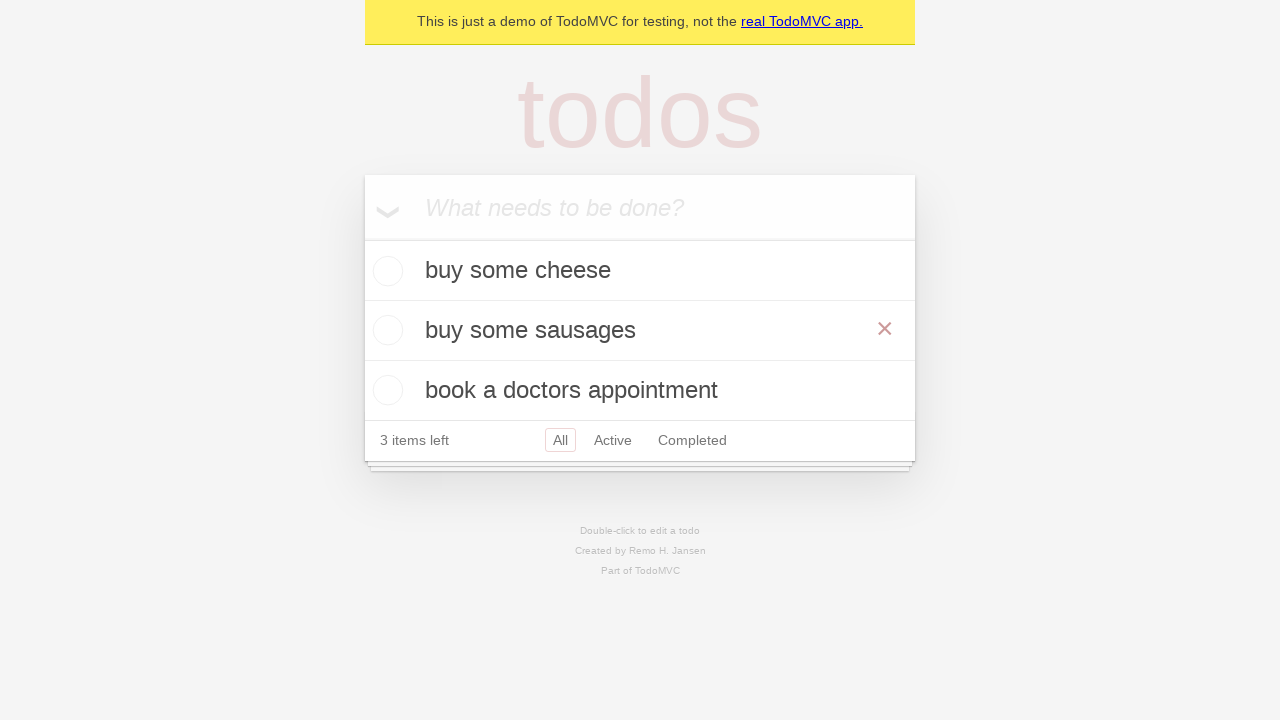

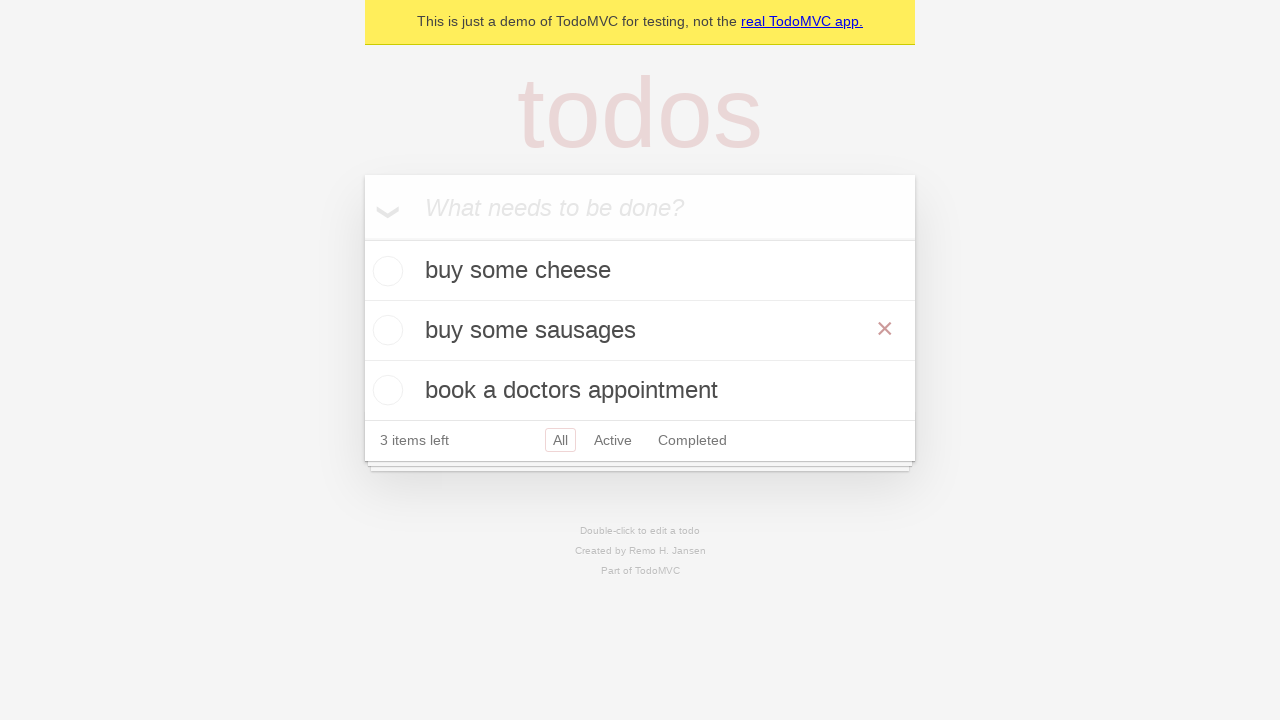